Tests clearing the complete state of all items by checking and unchecking the toggle all checkbox.

Starting URL: https://demo.playwright.dev/todomvc

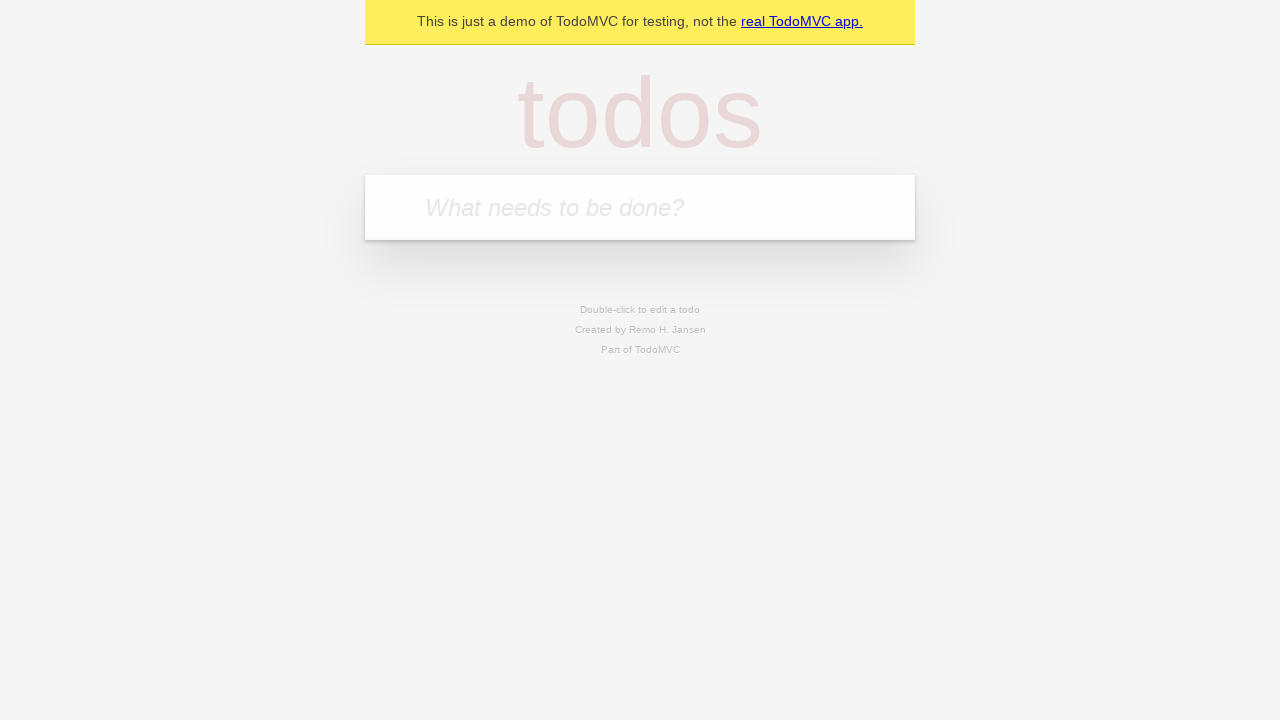

Filled todo input with 'buy some cheese' on internal:attr=[placeholder="What needs to be done?"i]
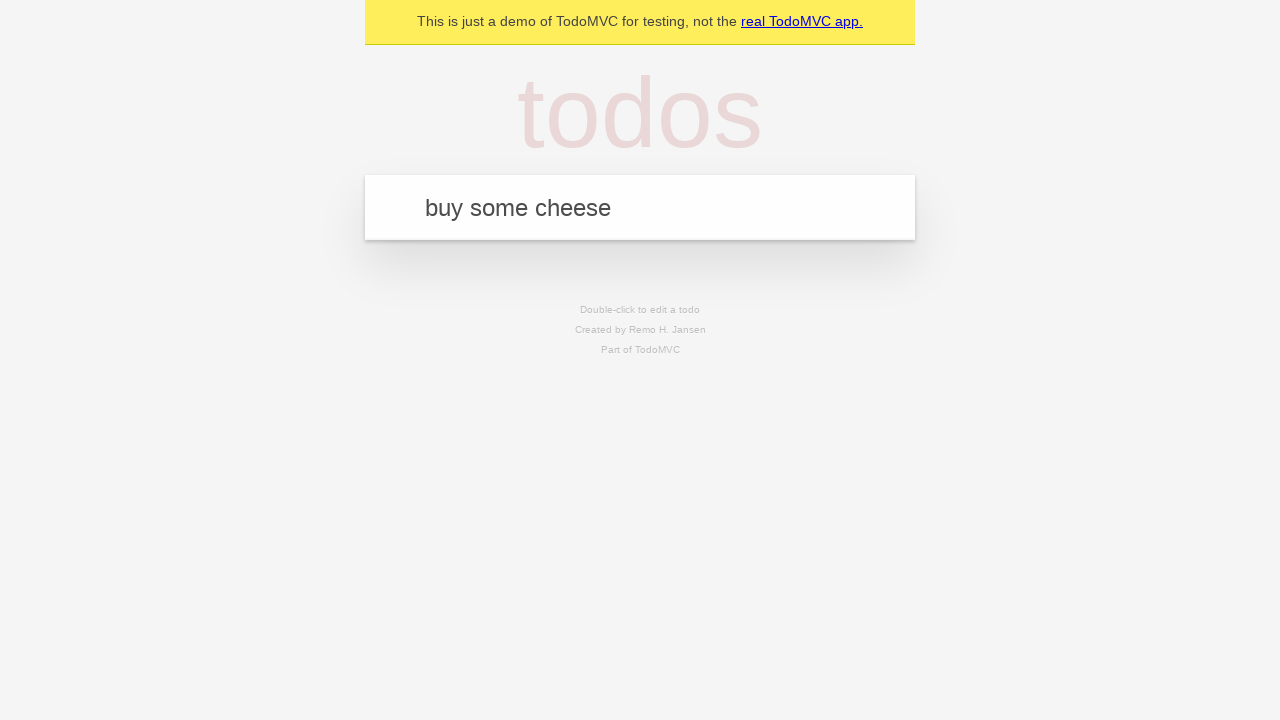

Pressed Enter to add first todo item on internal:attr=[placeholder="What needs to be done?"i]
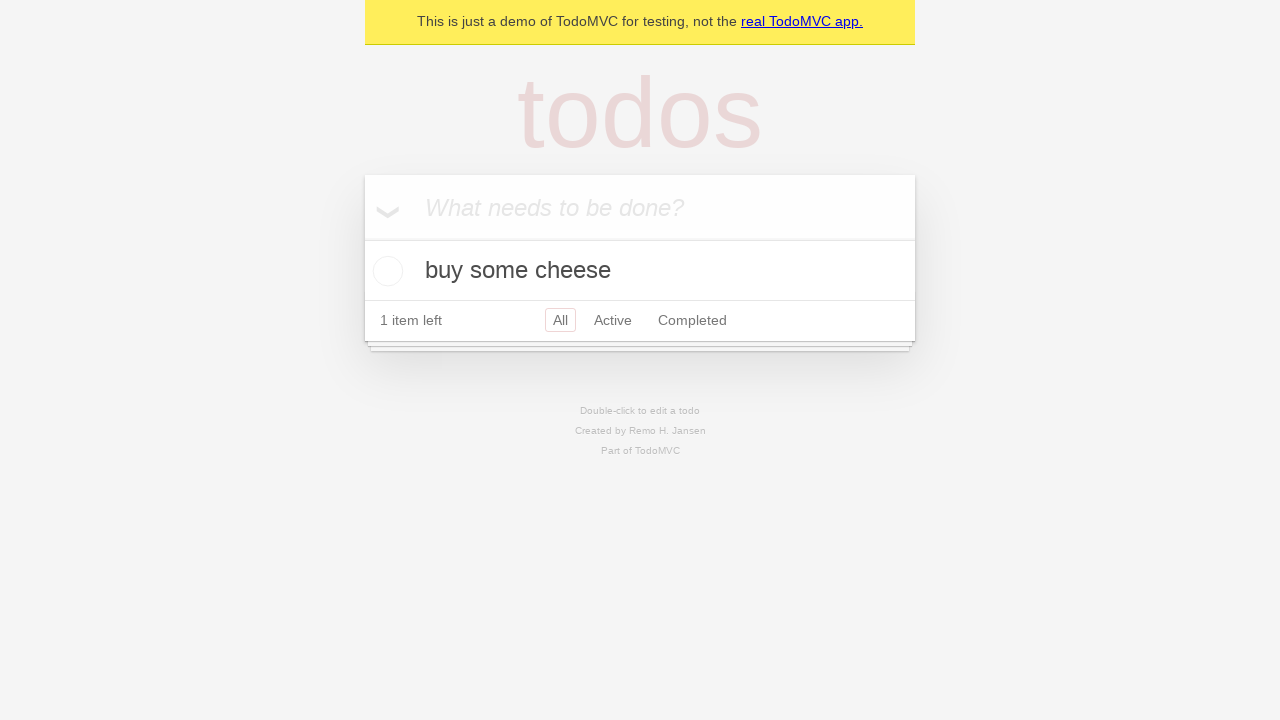

Filled todo input with 'feed the cat' on internal:attr=[placeholder="What needs to be done?"i]
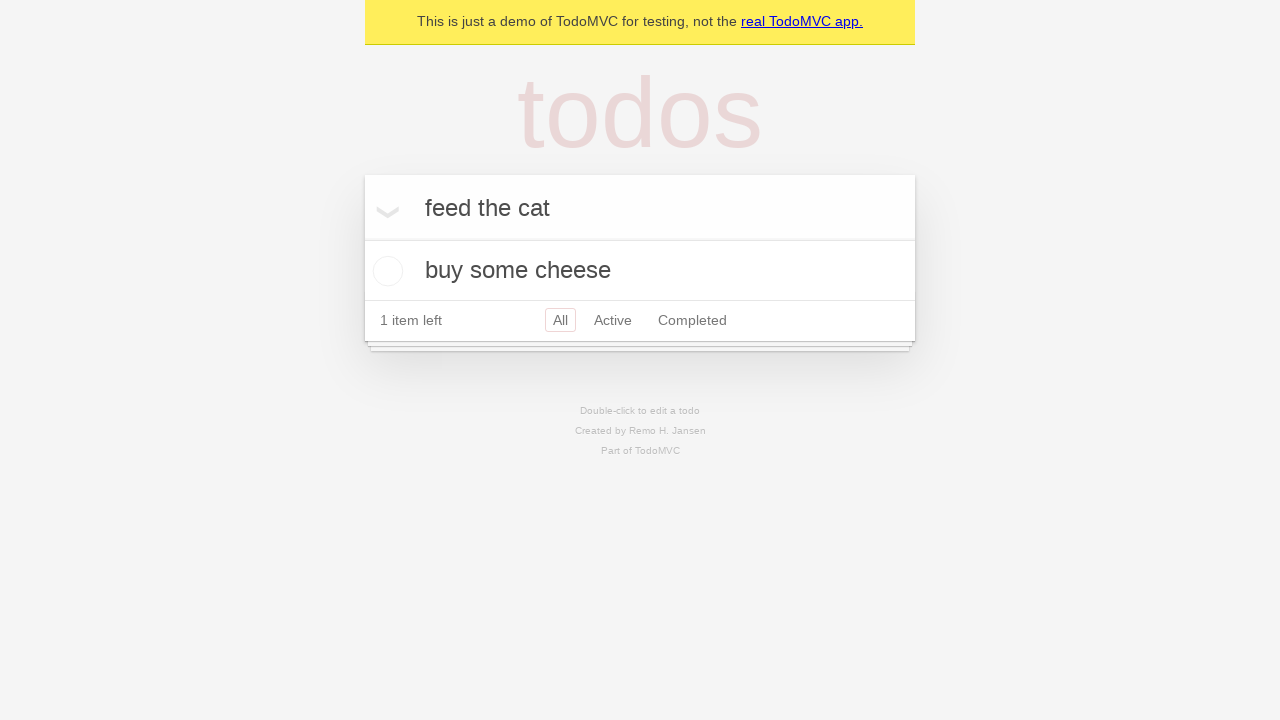

Pressed Enter to add second todo item on internal:attr=[placeholder="What needs to be done?"i]
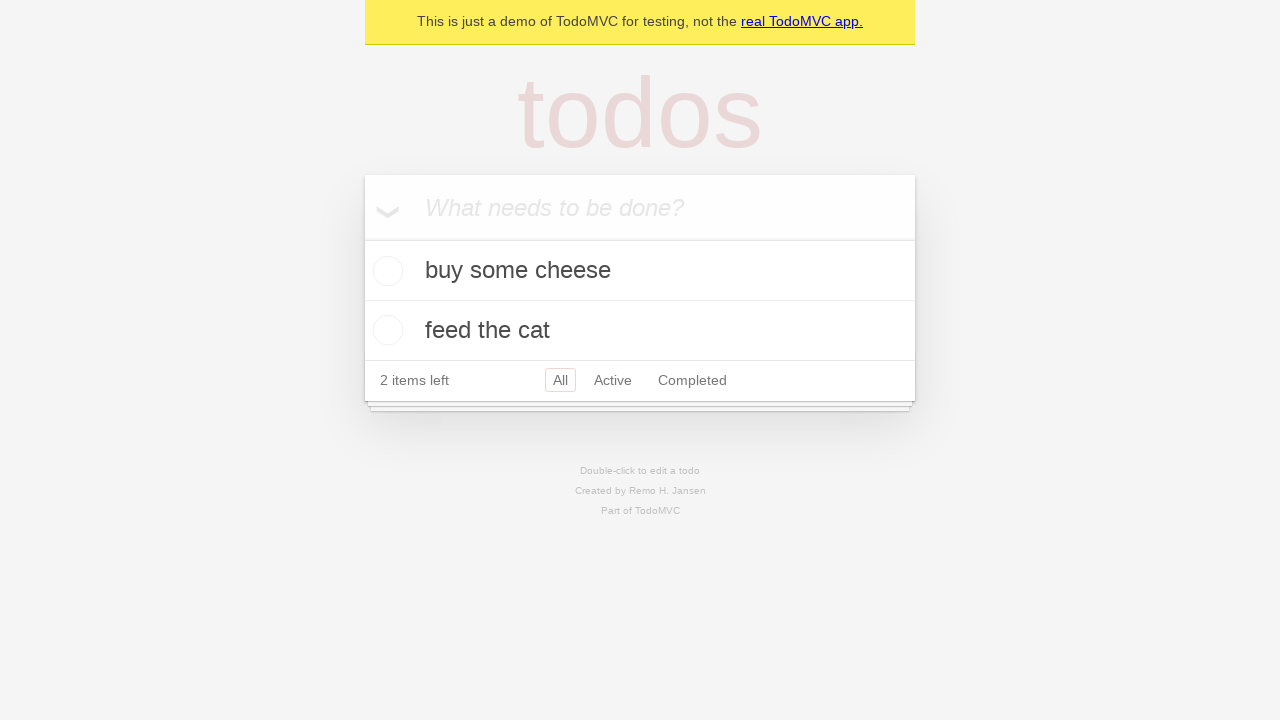

Filled todo input with 'book a doctors appointment' on internal:attr=[placeholder="What needs to be done?"i]
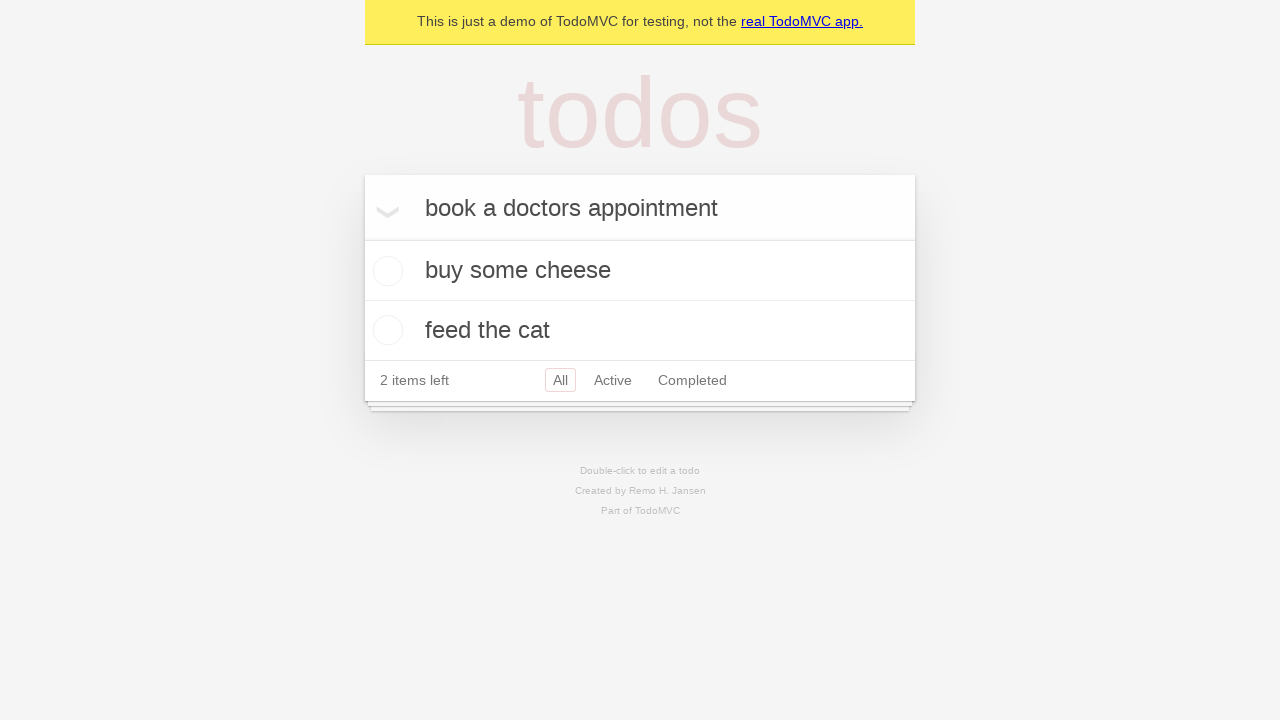

Pressed Enter to add third todo item on internal:attr=[placeholder="What needs to be done?"i]
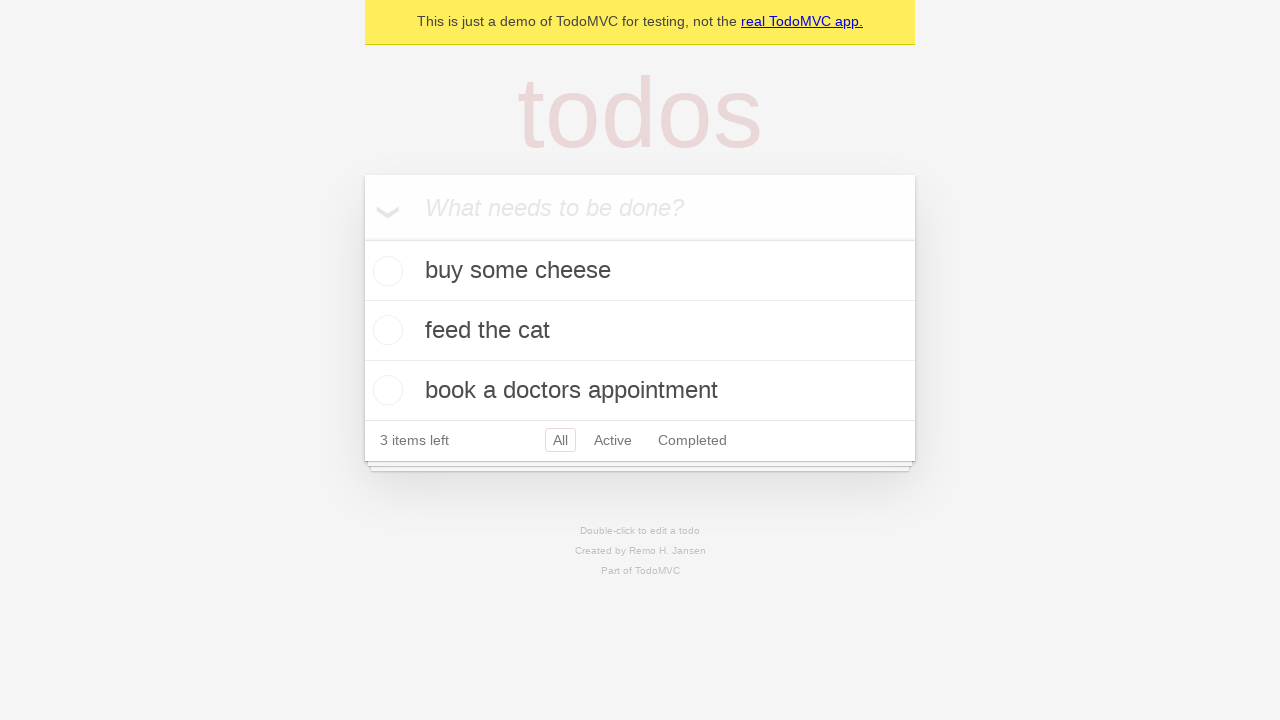

Clicked 'Mark all as complete' checkbox to check all items at (362, 238) on internal:label="Mark all as complete"i
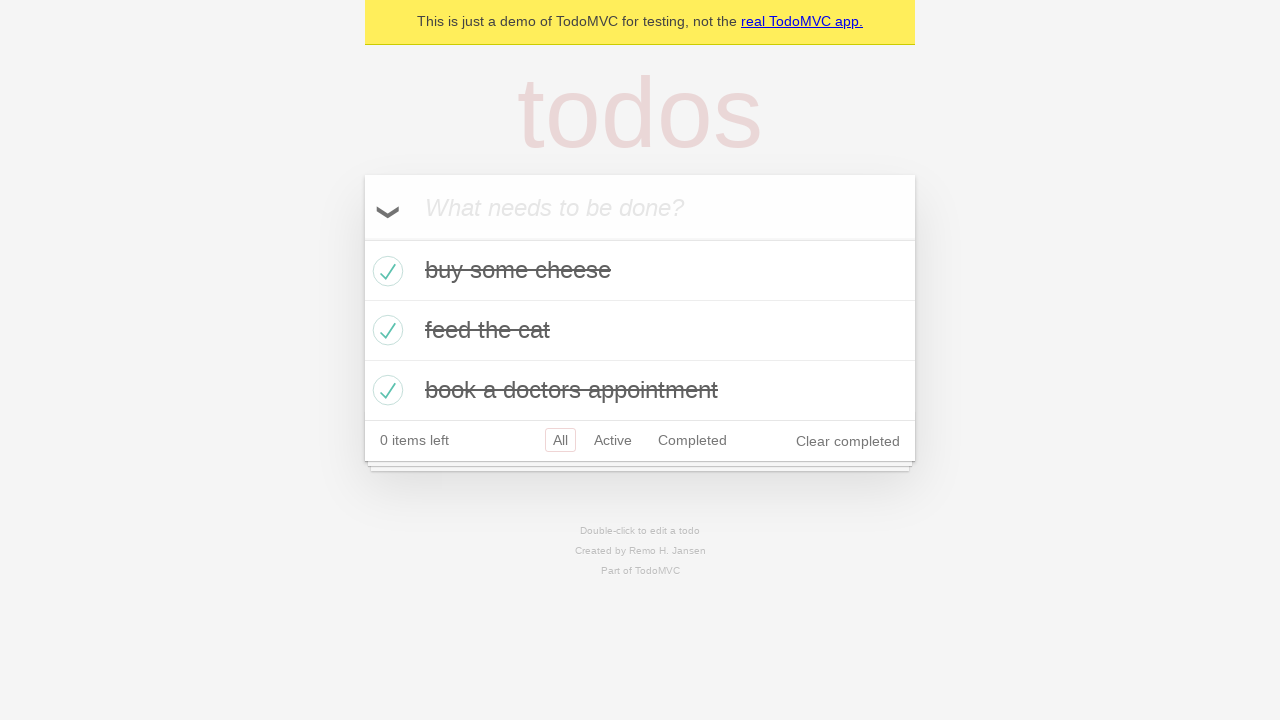

Clicked 'Mark all as complete' checkbox to uncheck all items at (362, 238) on internal:label="Mark all as complete"i
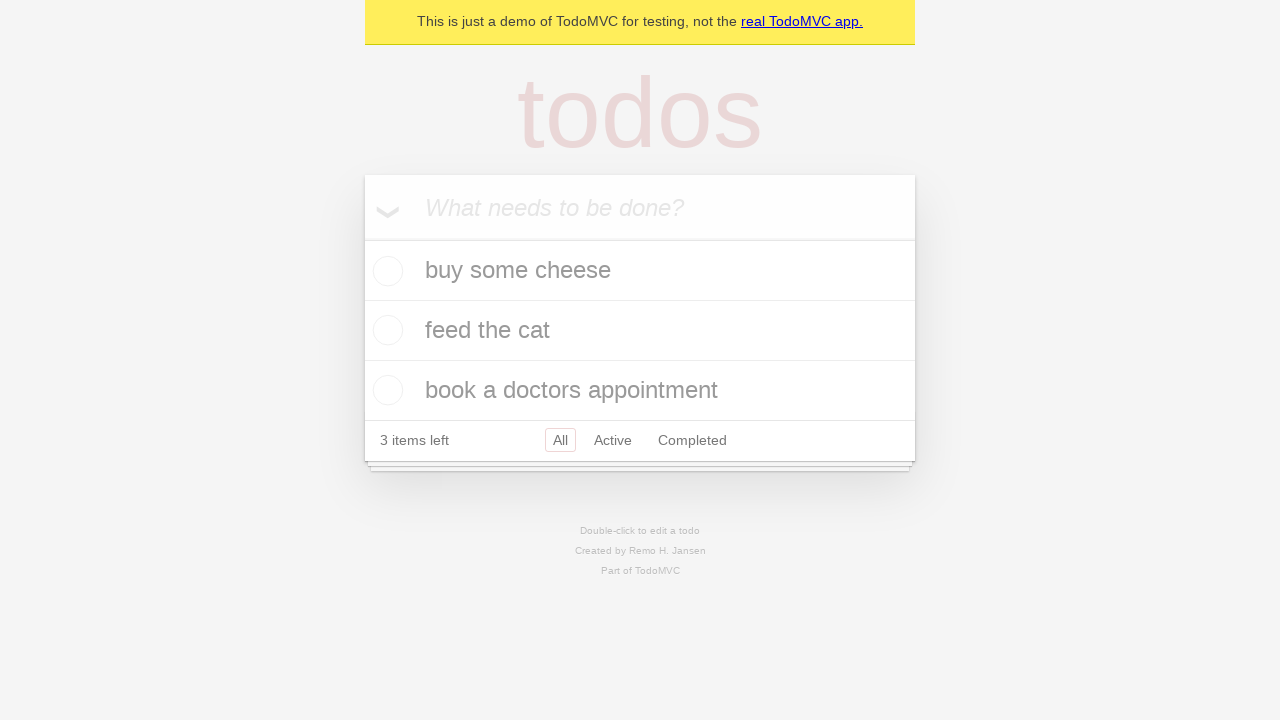

Verified todo items are loaded after clearing complete state
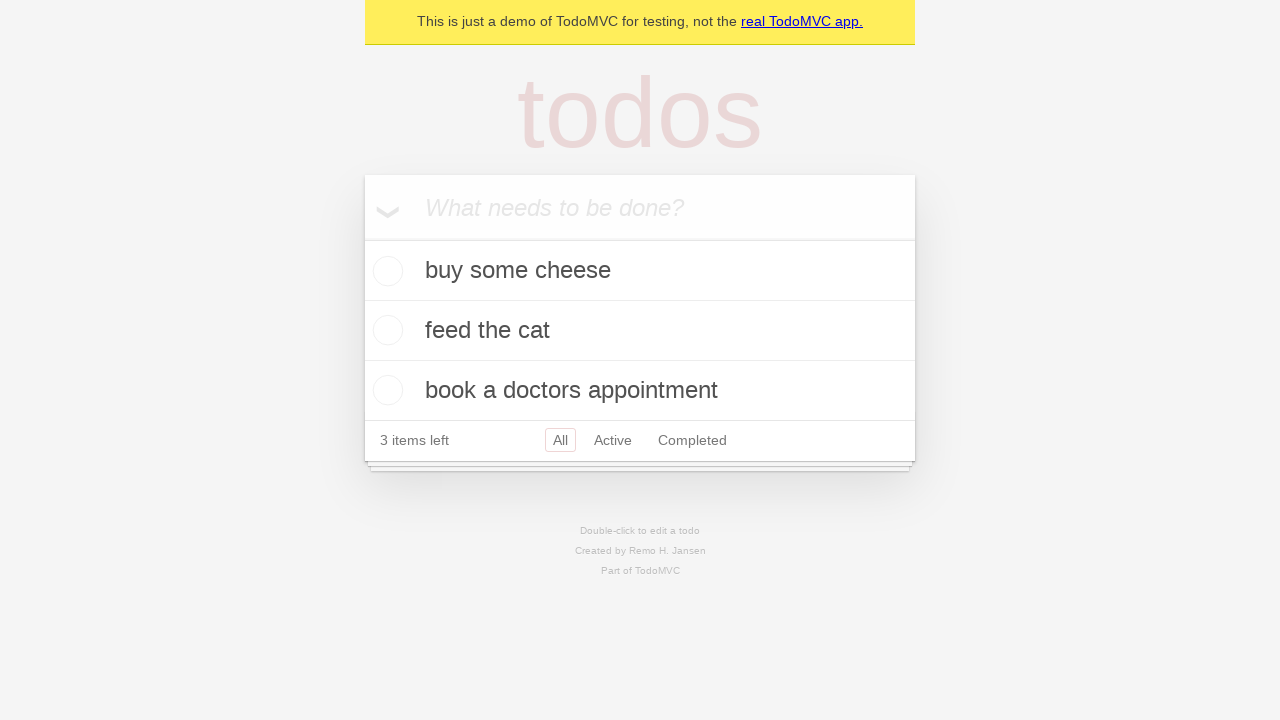

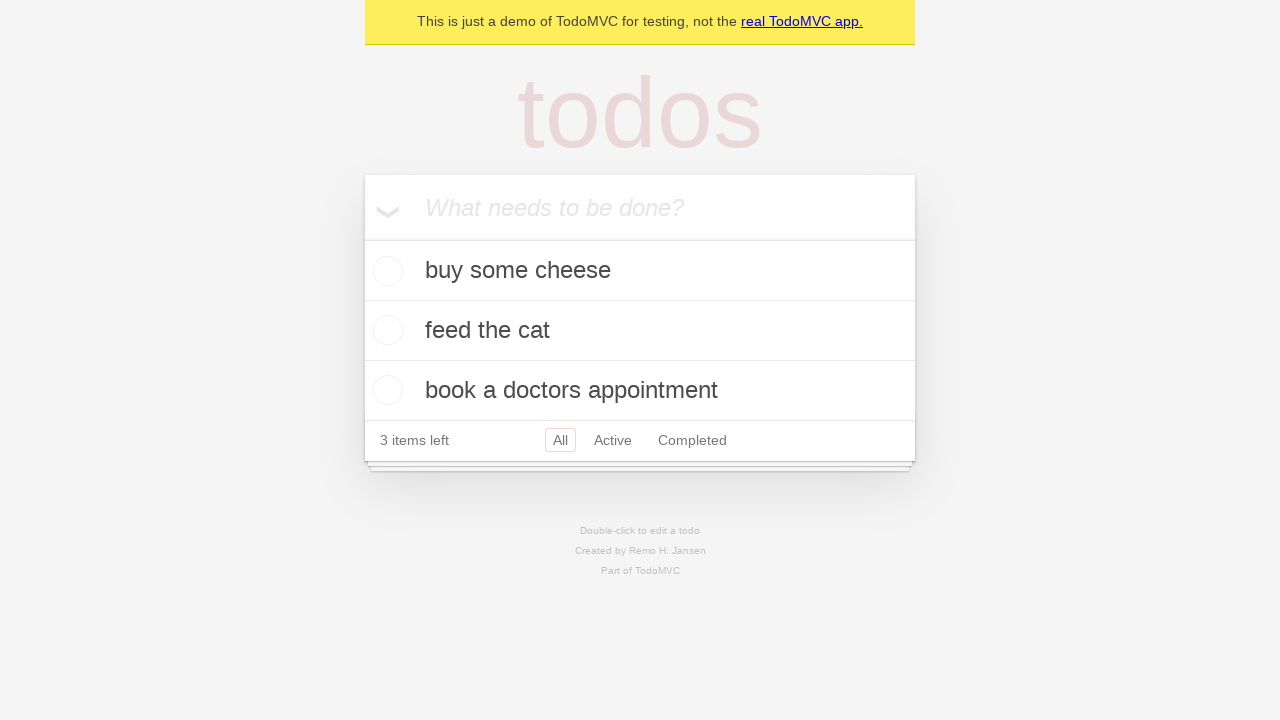